Tests CSS hover functionality by hovering over elements to reveal hidden content and clicking a revealed link

Starting URL: https://testpages.herokuapp.com/styled/csspseudo/css-hover.html

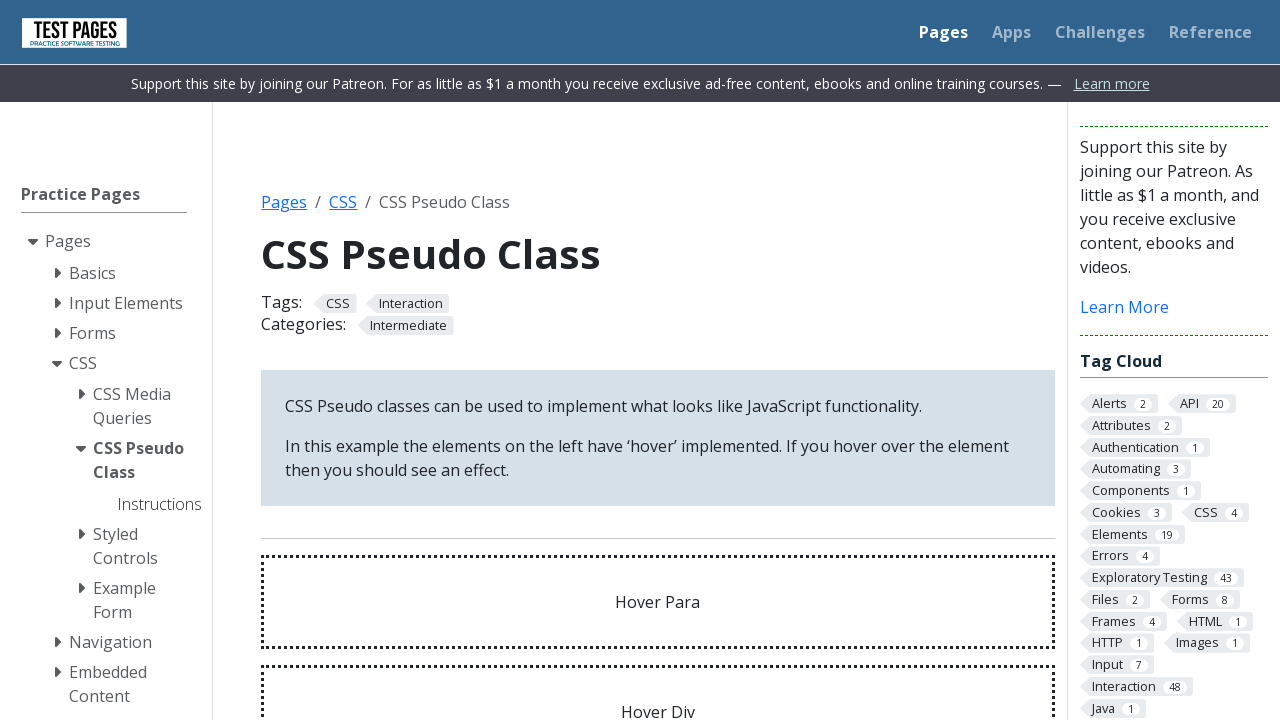

Hovered over paragraph element to trigger CSS hover effect at (658, 602) on #hoverpara
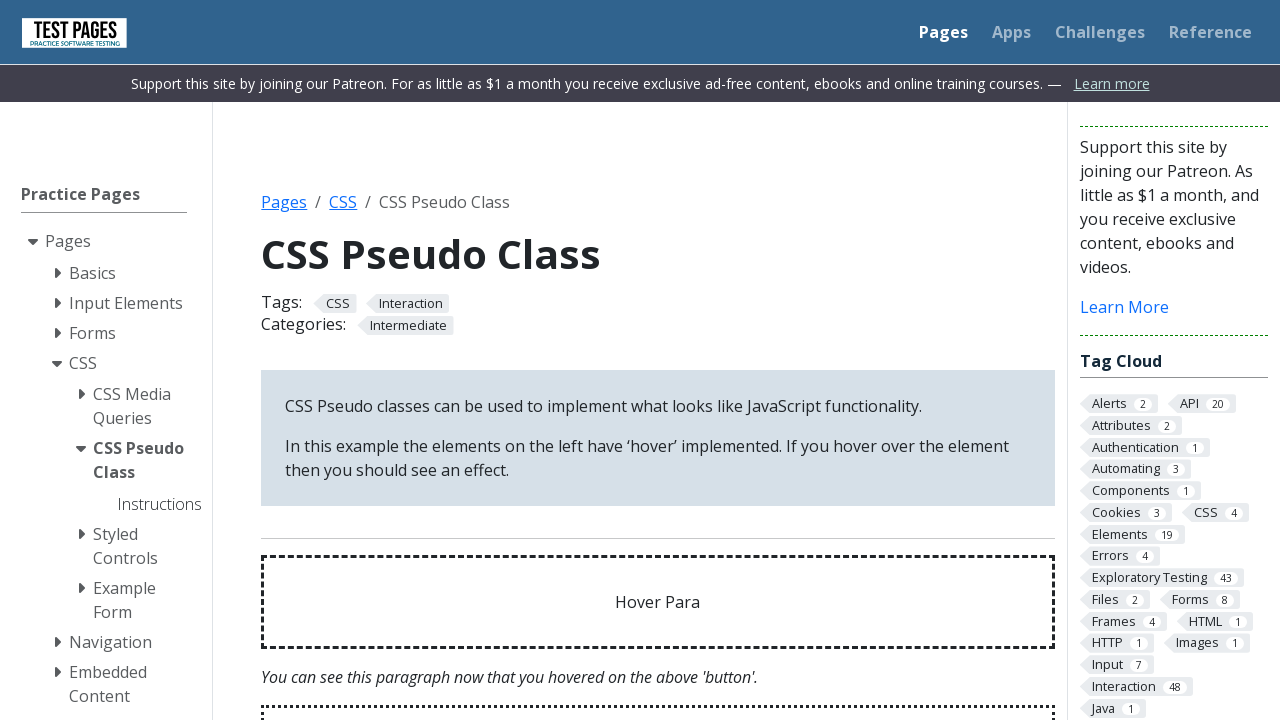

Verified hover effect element is now visible
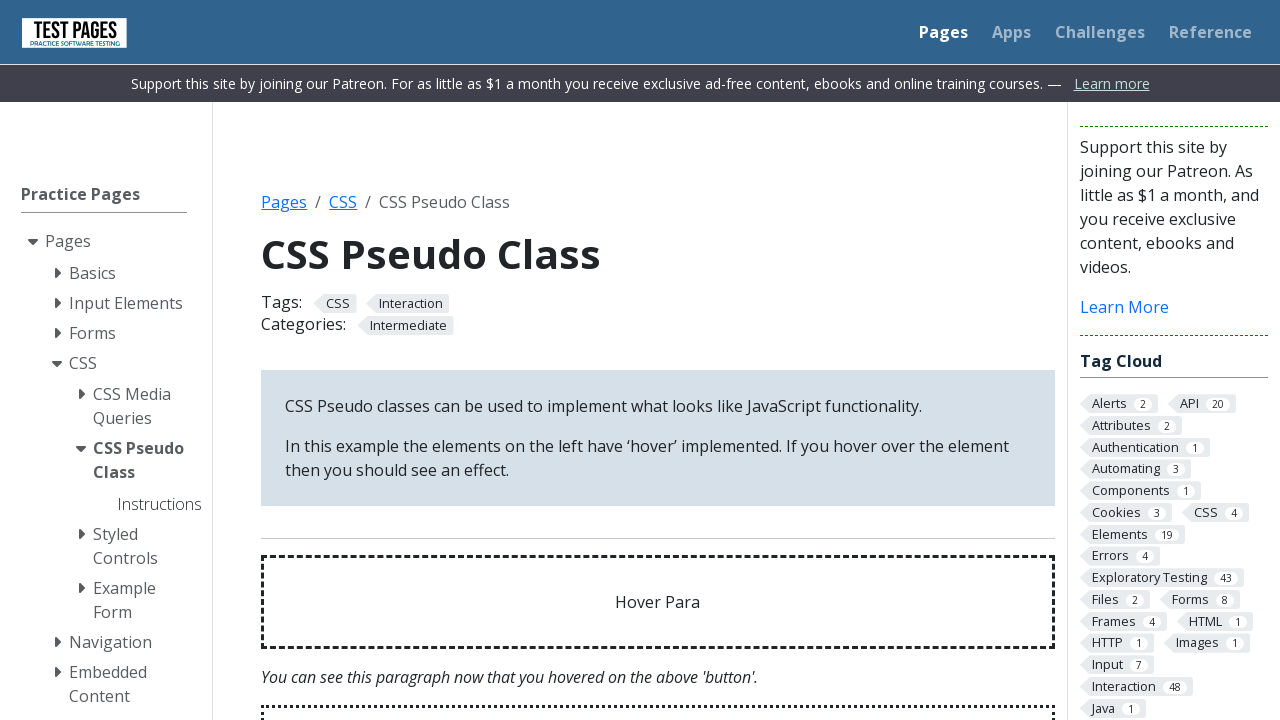

Hovered over div element at (658, 673) on #hoverdiv
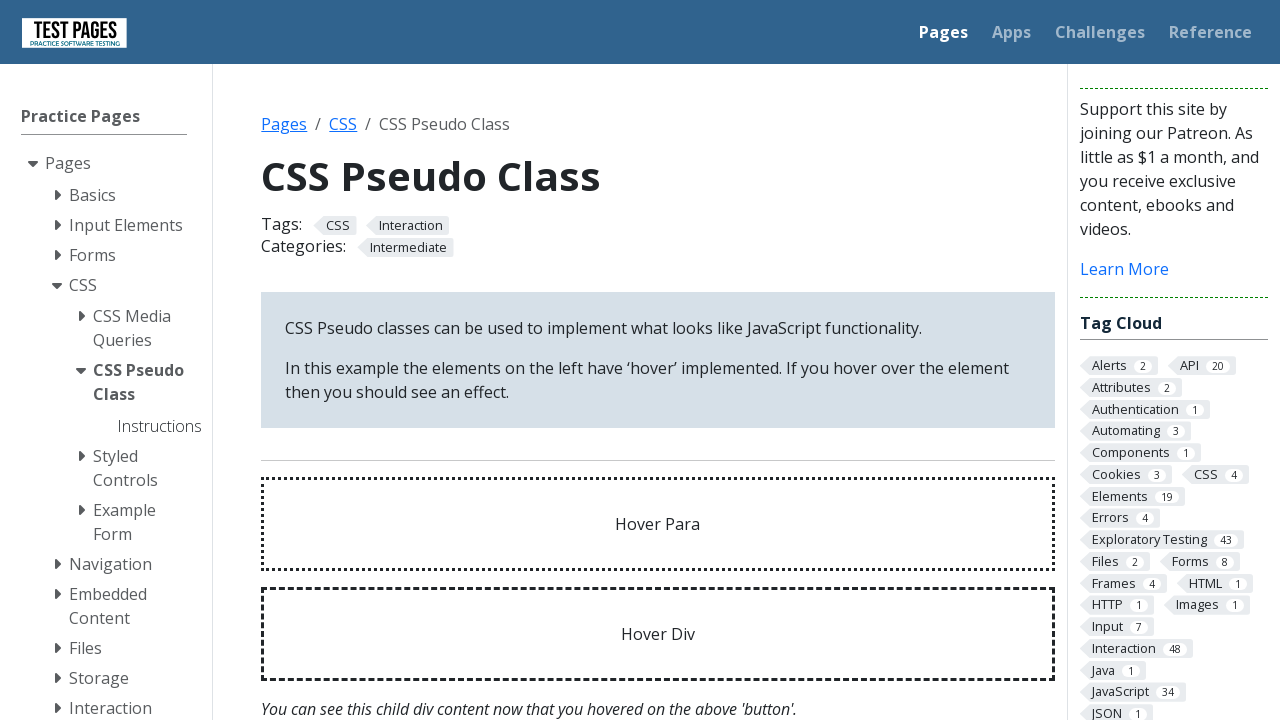

Clicked the link that appears on hover at (326, 370) on #hoverlink
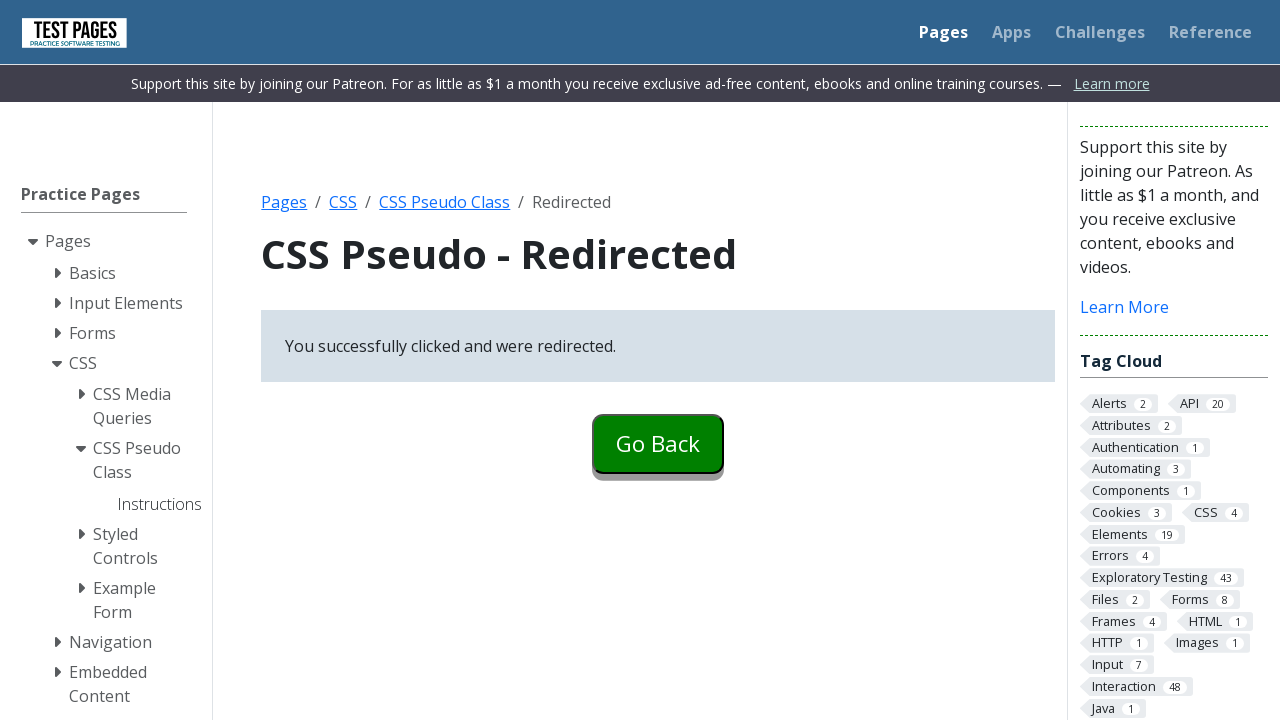

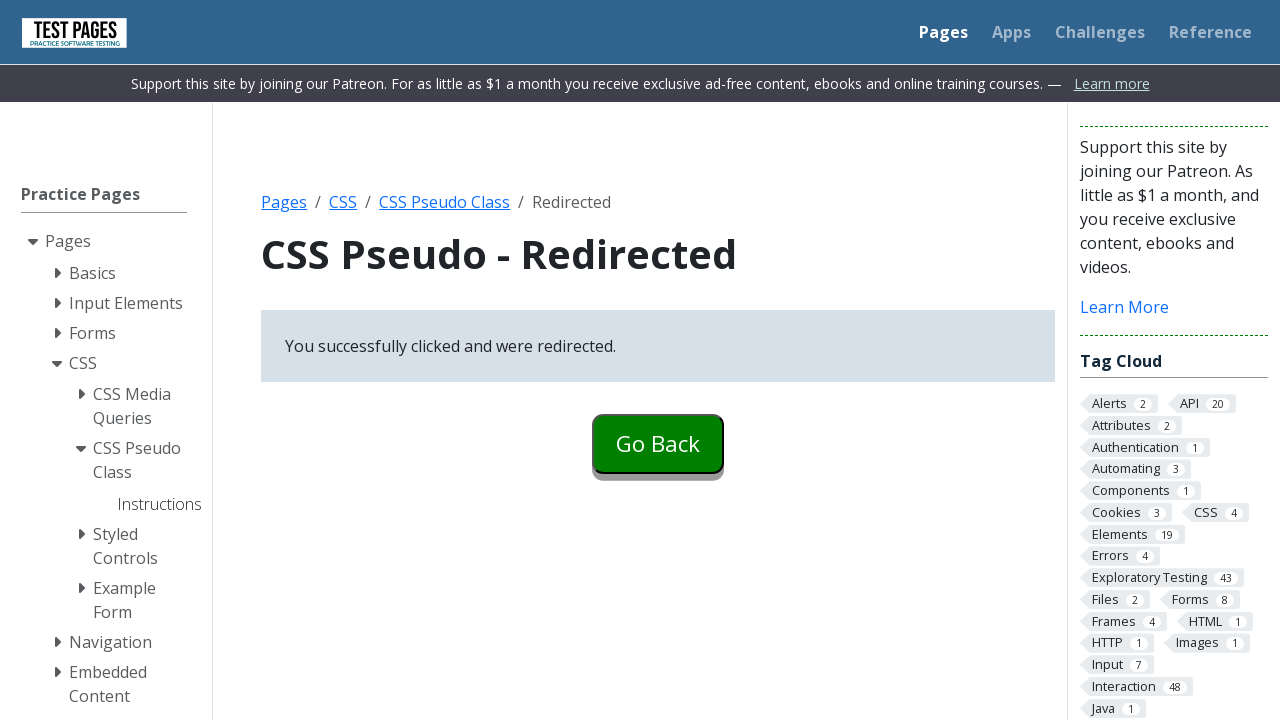